Tests keyboard actions on a text box form by filling fields using keyboard navigation (TAB), and demonstrating copy-paste functionality (Ctrl+A, Ctrl+C, Ctrl+V) to copy the current address to the permanent address field, then submitting the form.

Starting URL: https://demoqa.com/text-box

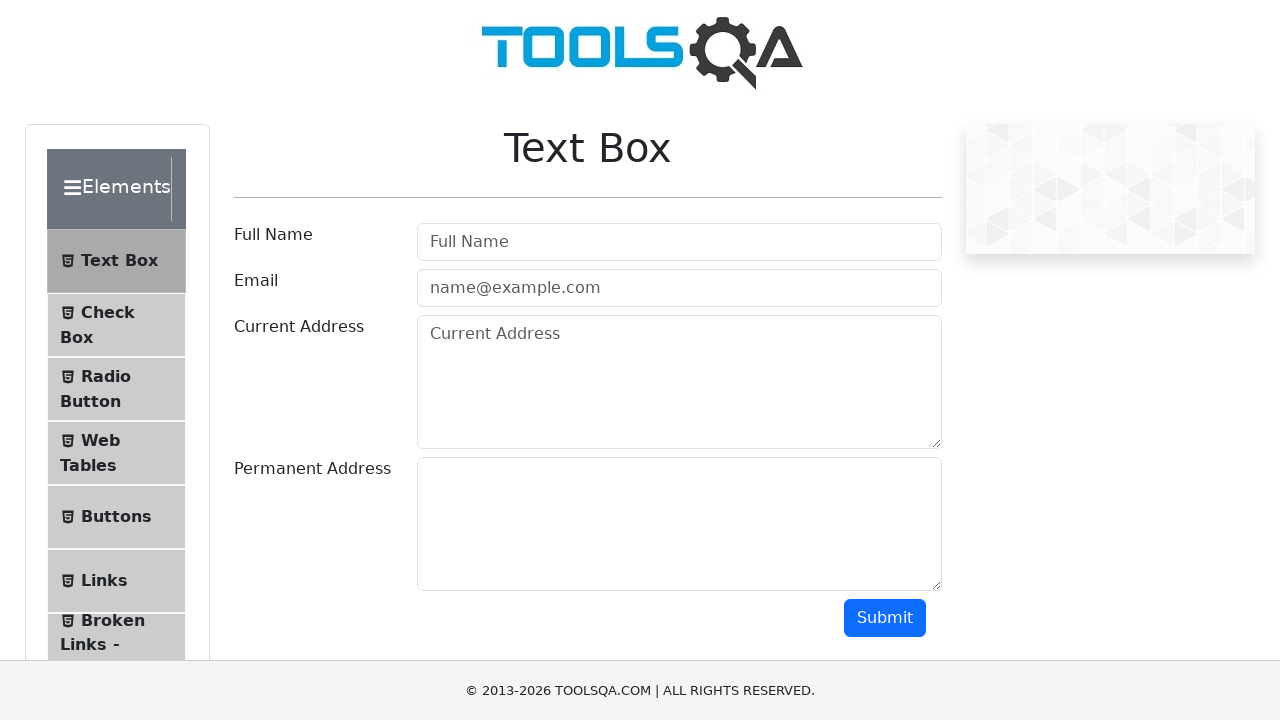

Filled Full Name field with 'Harshada' on input#userName
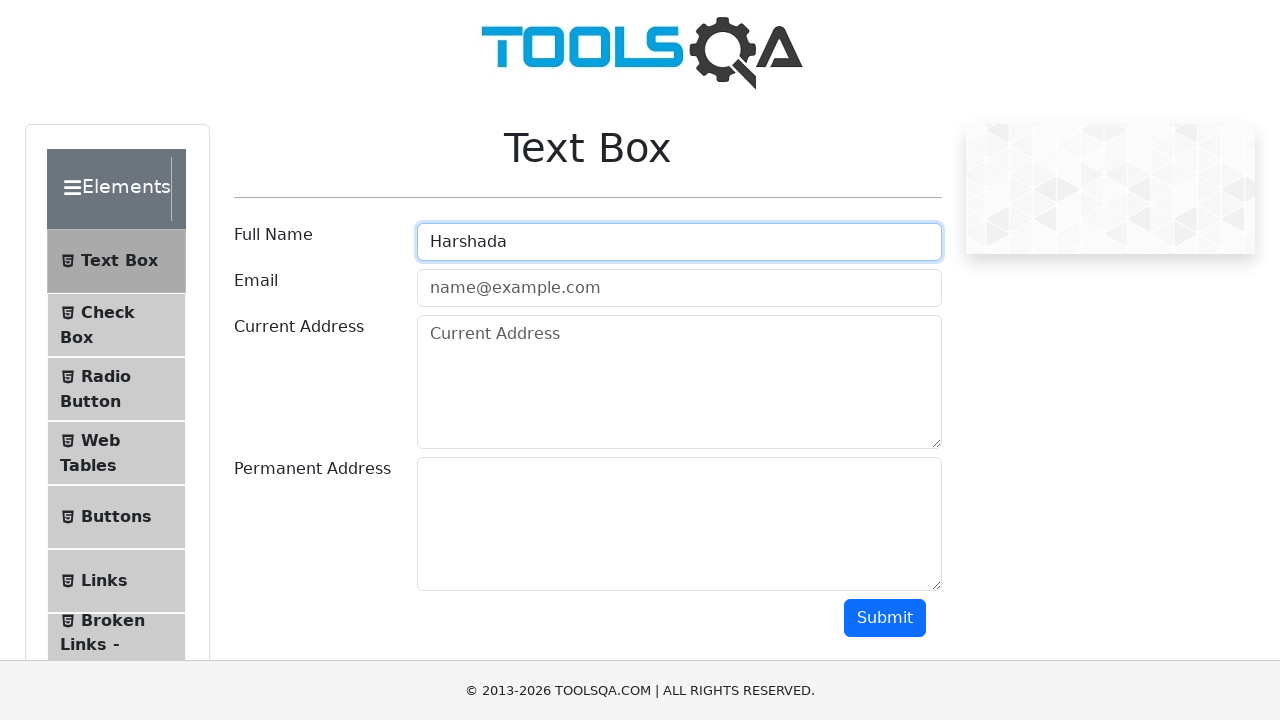

Pressed TAB to navigate to Email field
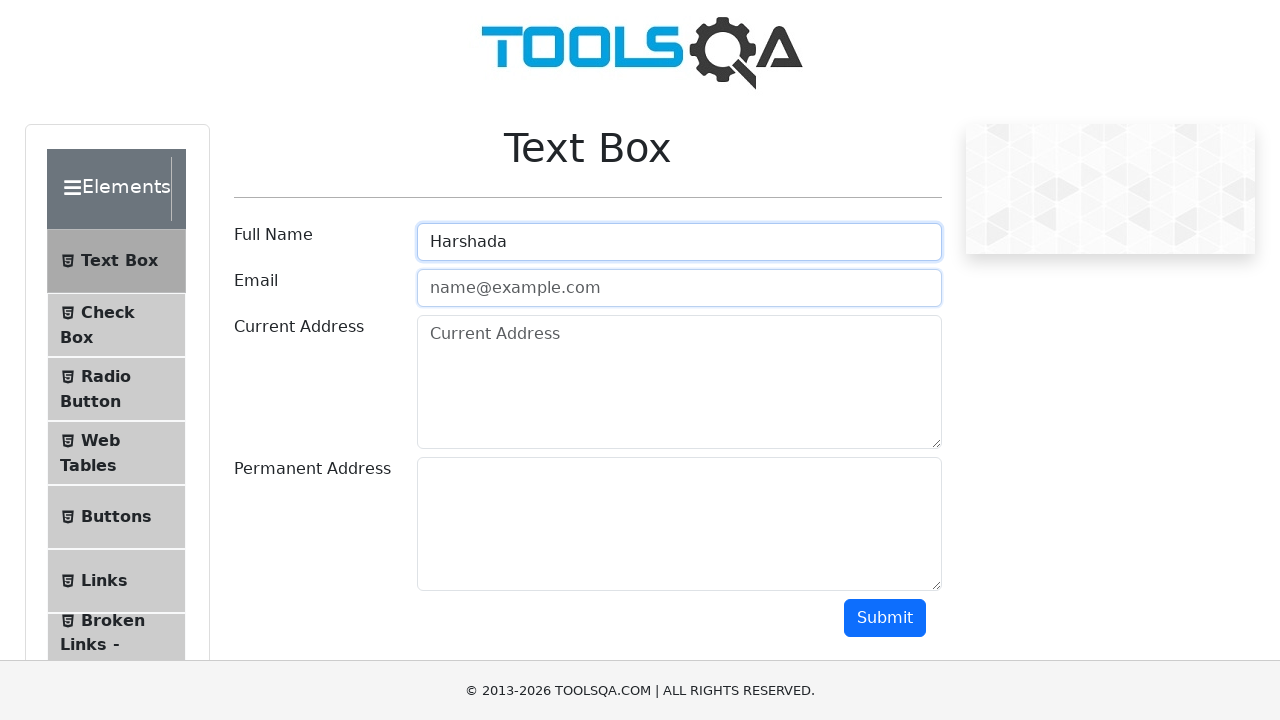

Typed email address 'harsh@dhanwate' in Email field
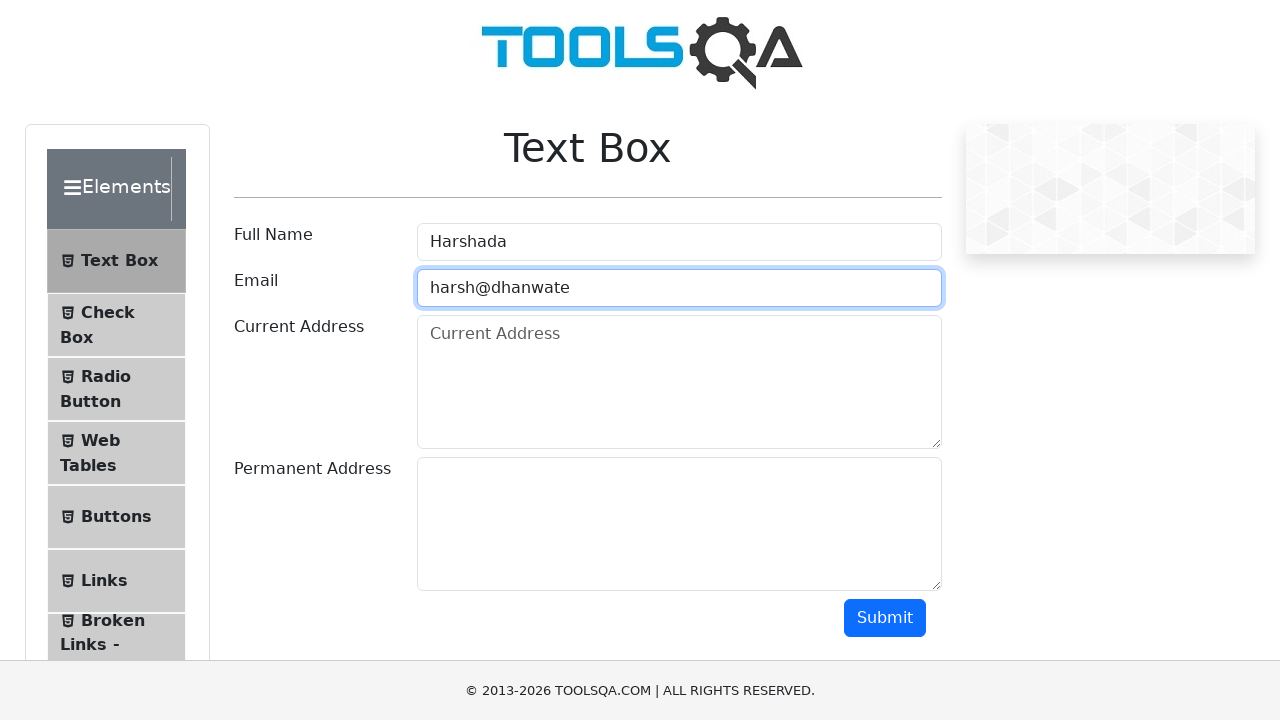

Pressed TAB to navigate to Current Address field
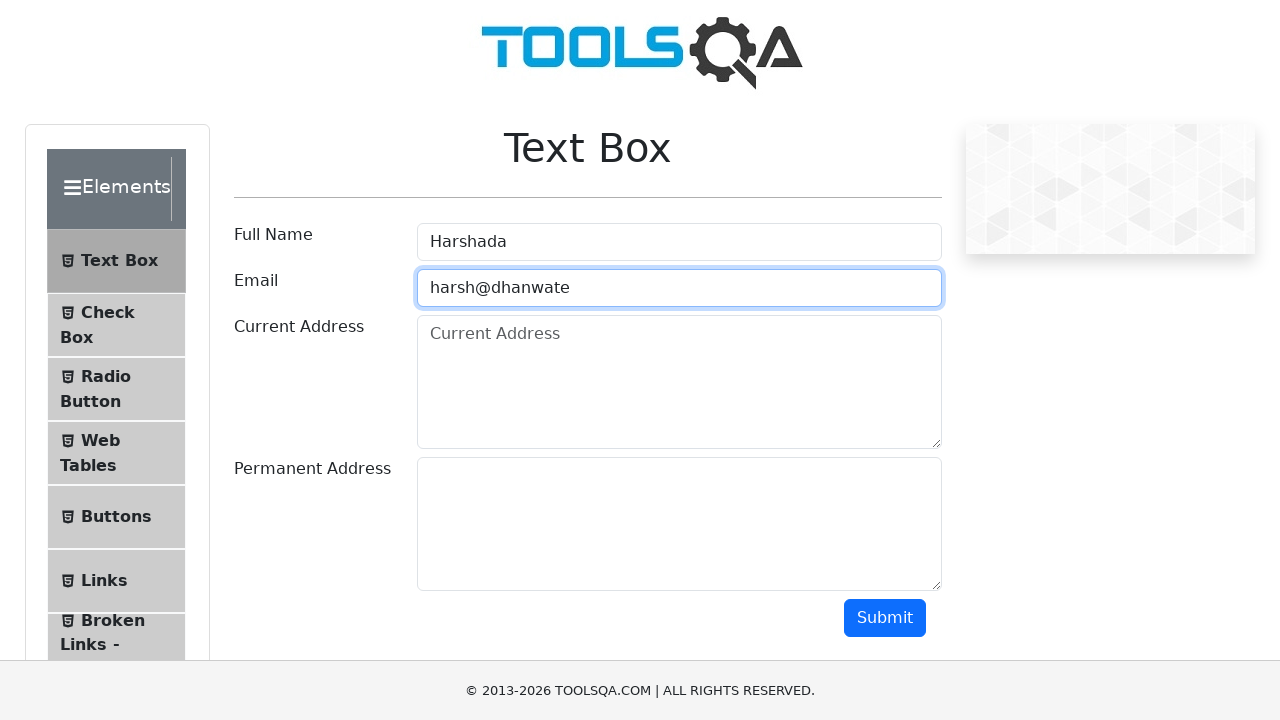

Typed current address 'Basmat road, Parbhani 431401' in Current Address field
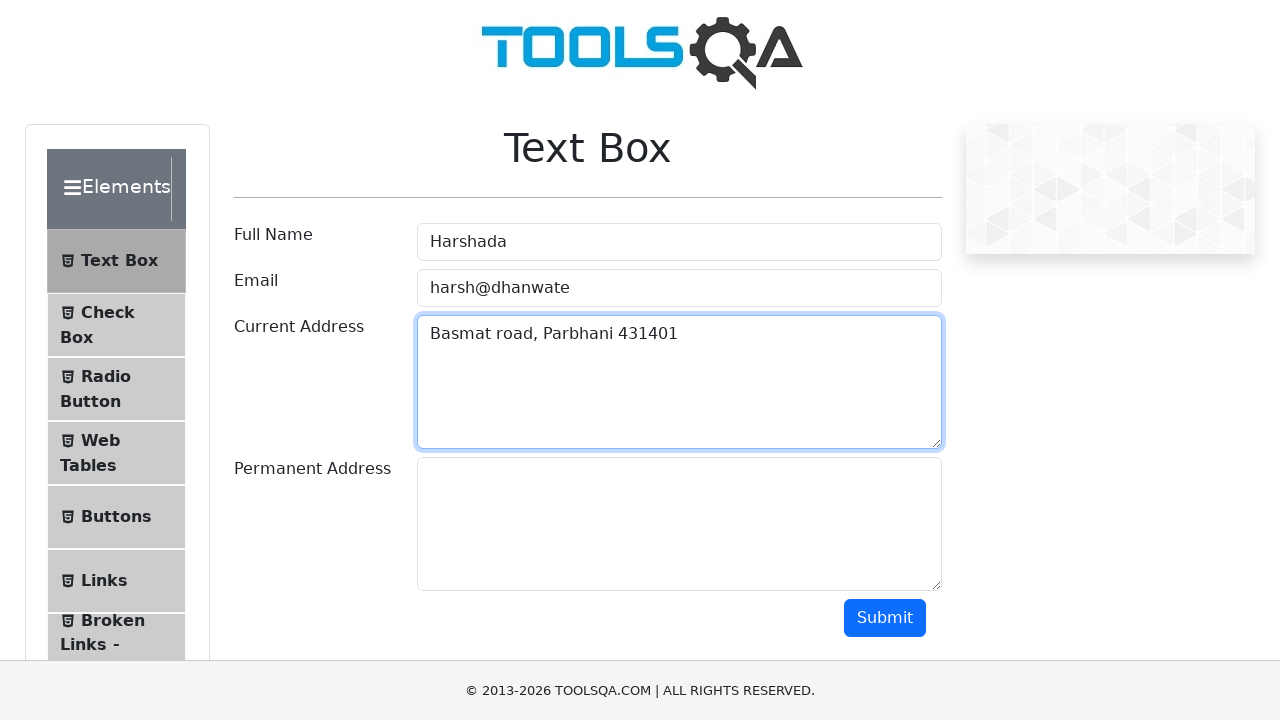

Selected all text in Current Address field using Ctrl+A
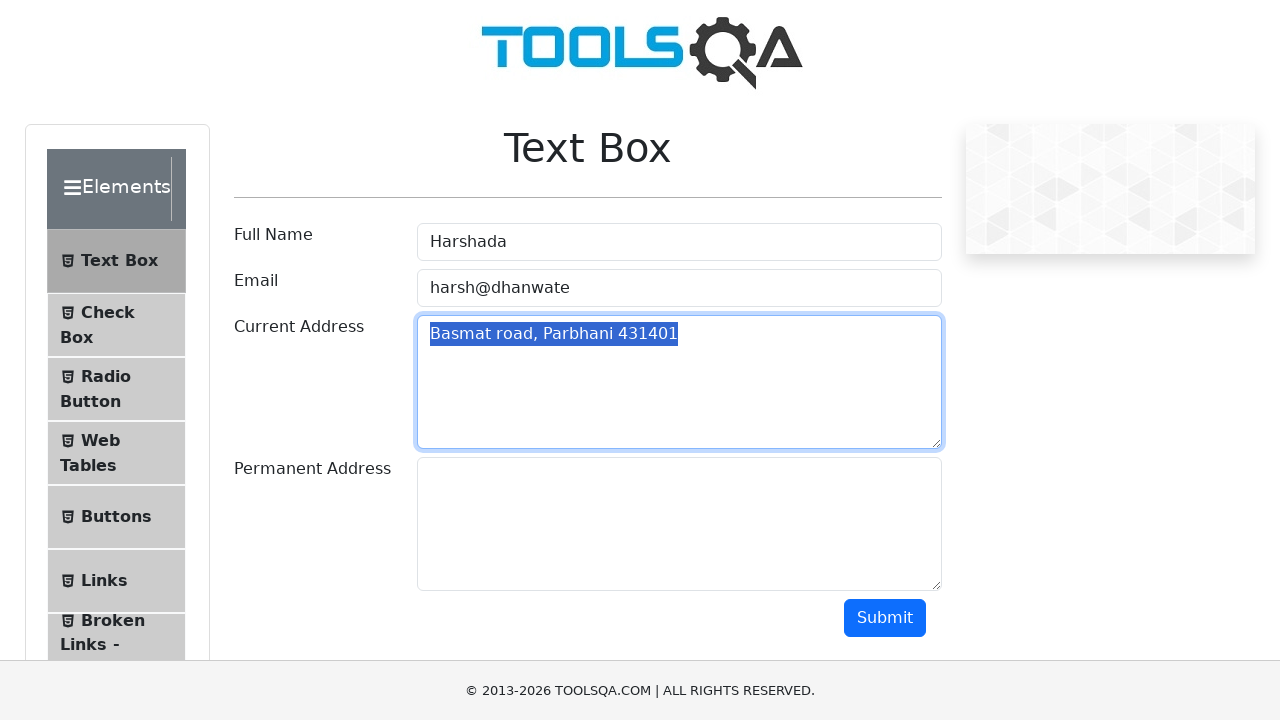

Copied selected text using Ctrl+C
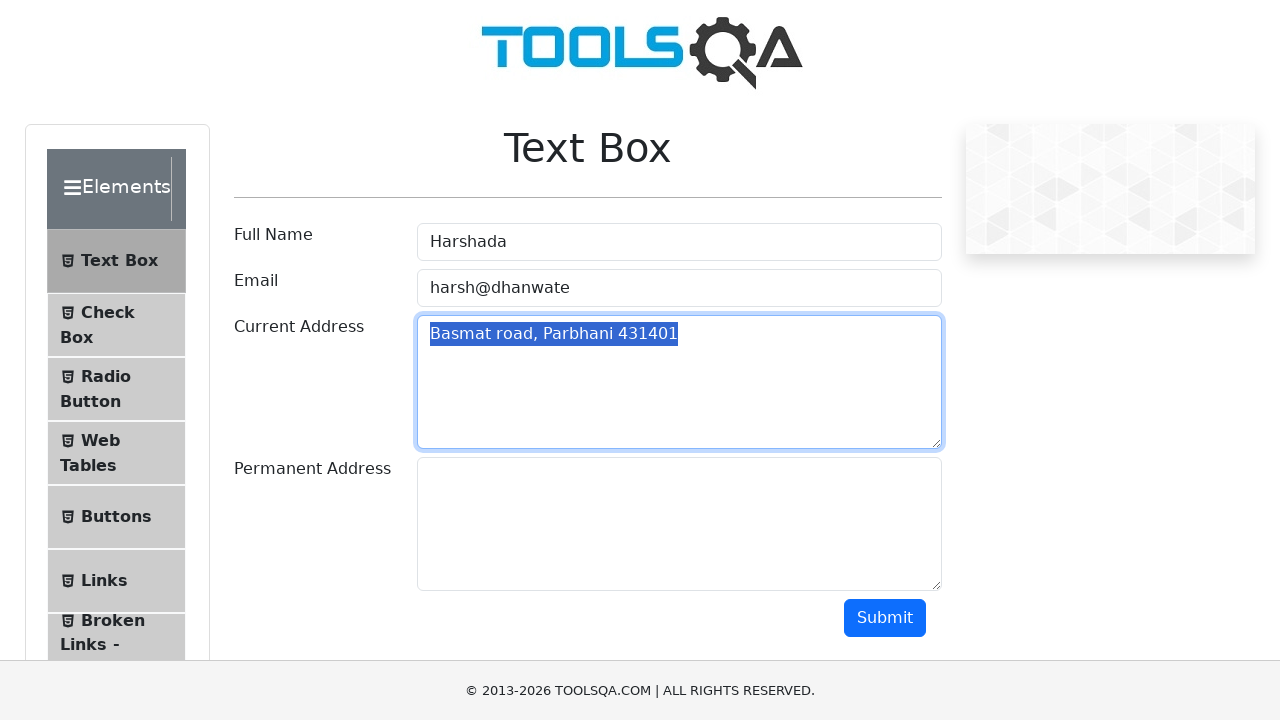

Pressed TAB to navigate to Permanent Address field
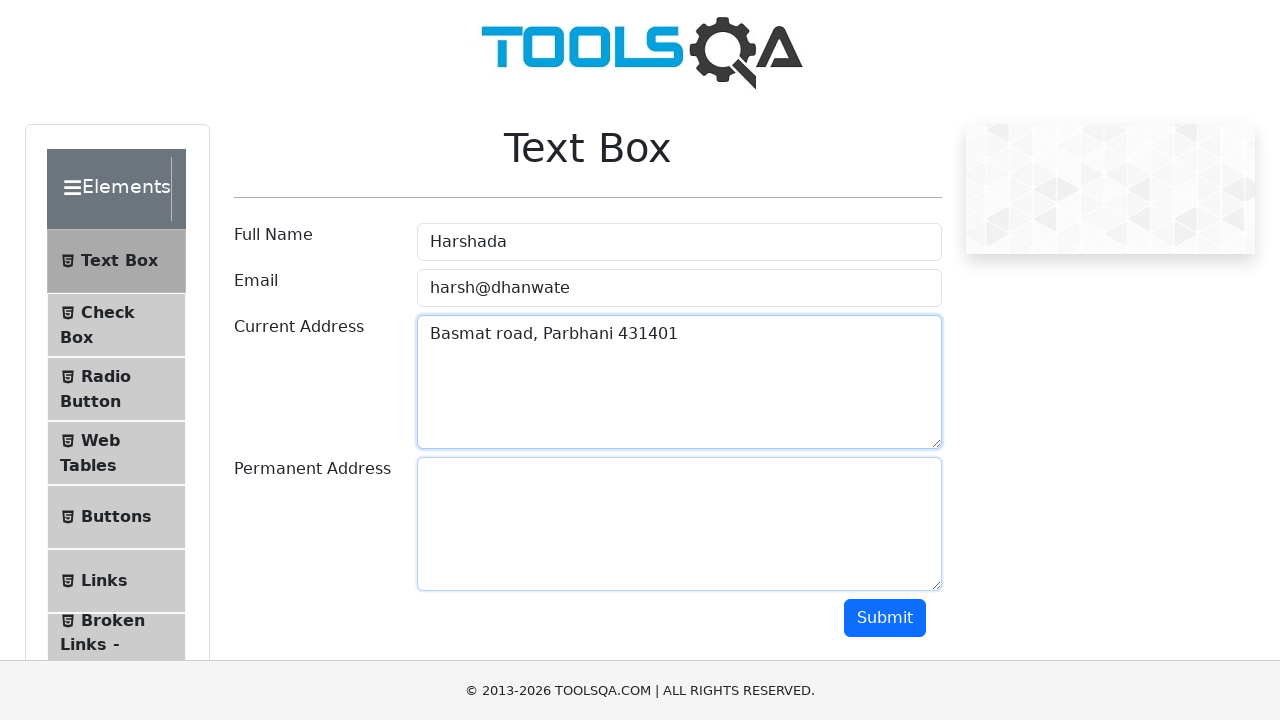

Pasted copied address to Permanent Address field using Ctrl+V
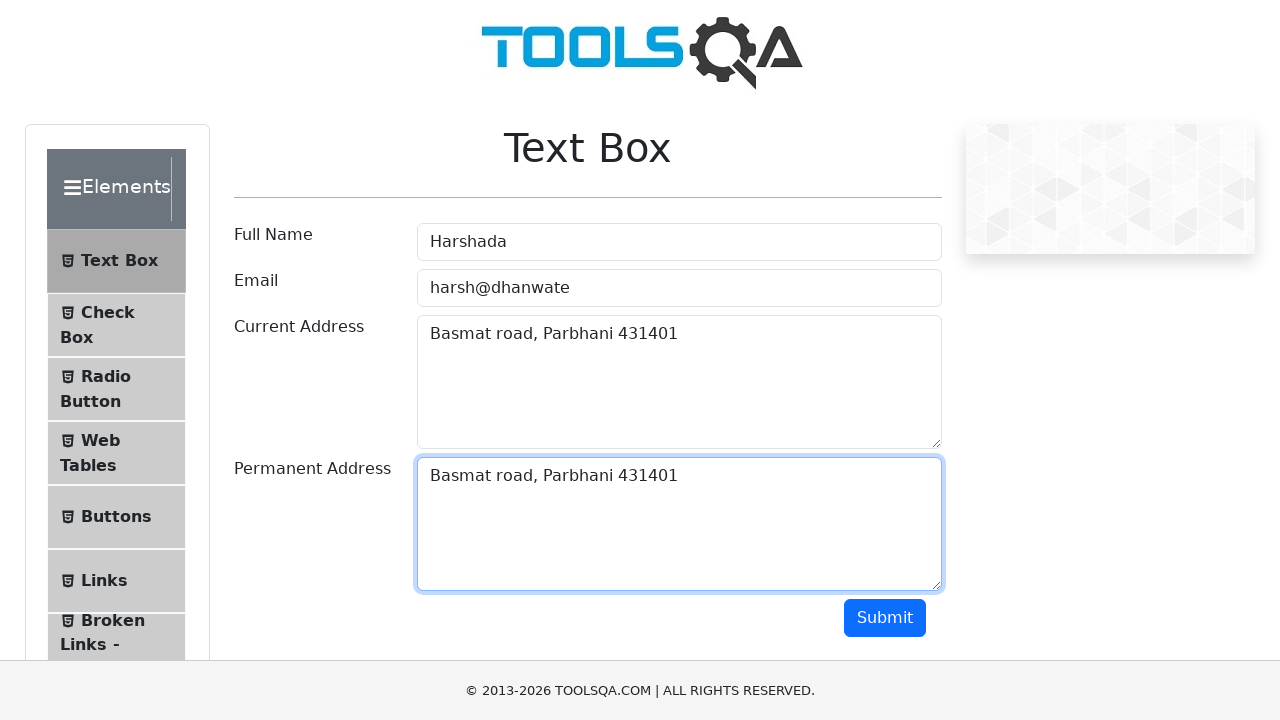

Pressed TAB to navigate to Submit button
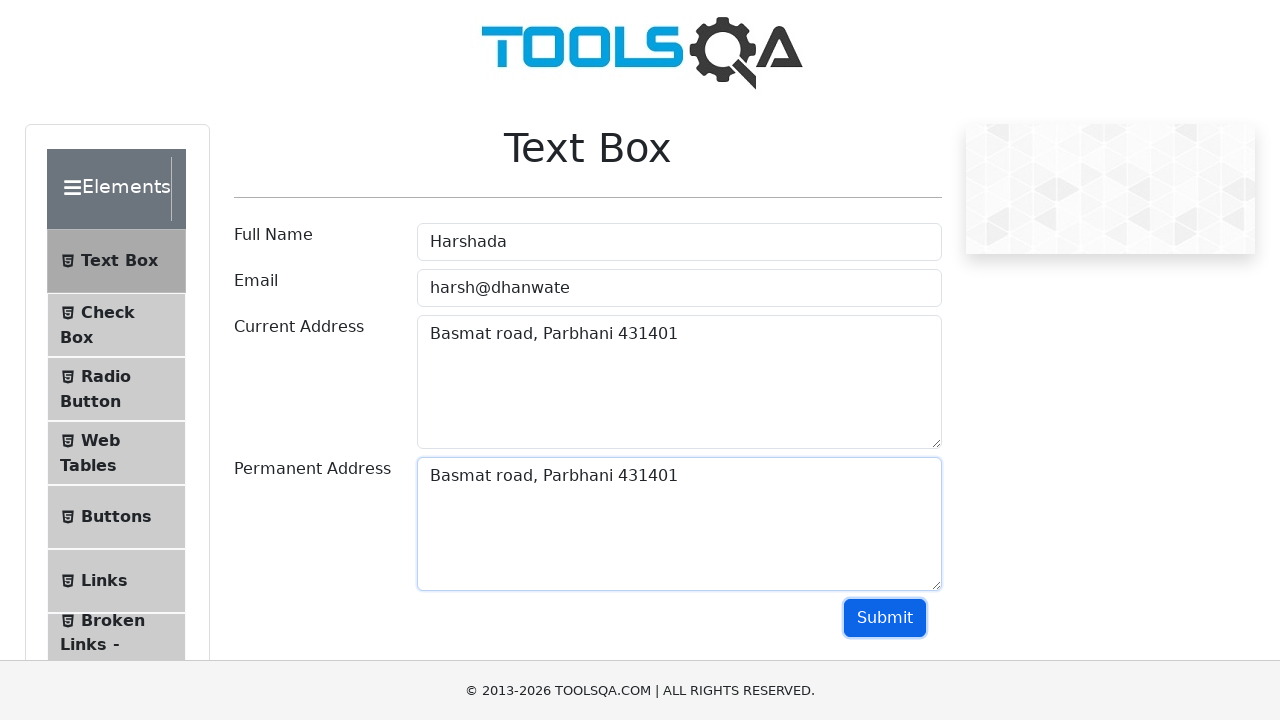

Pressed ENTER to submit the form
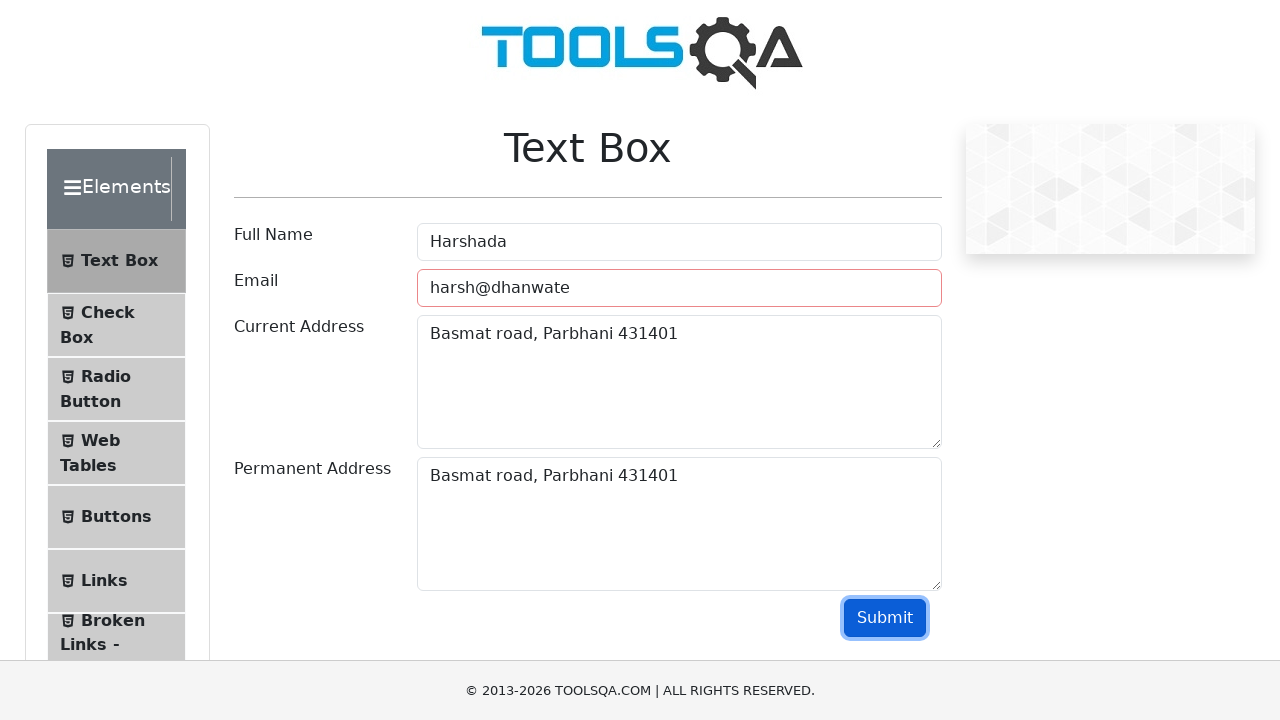

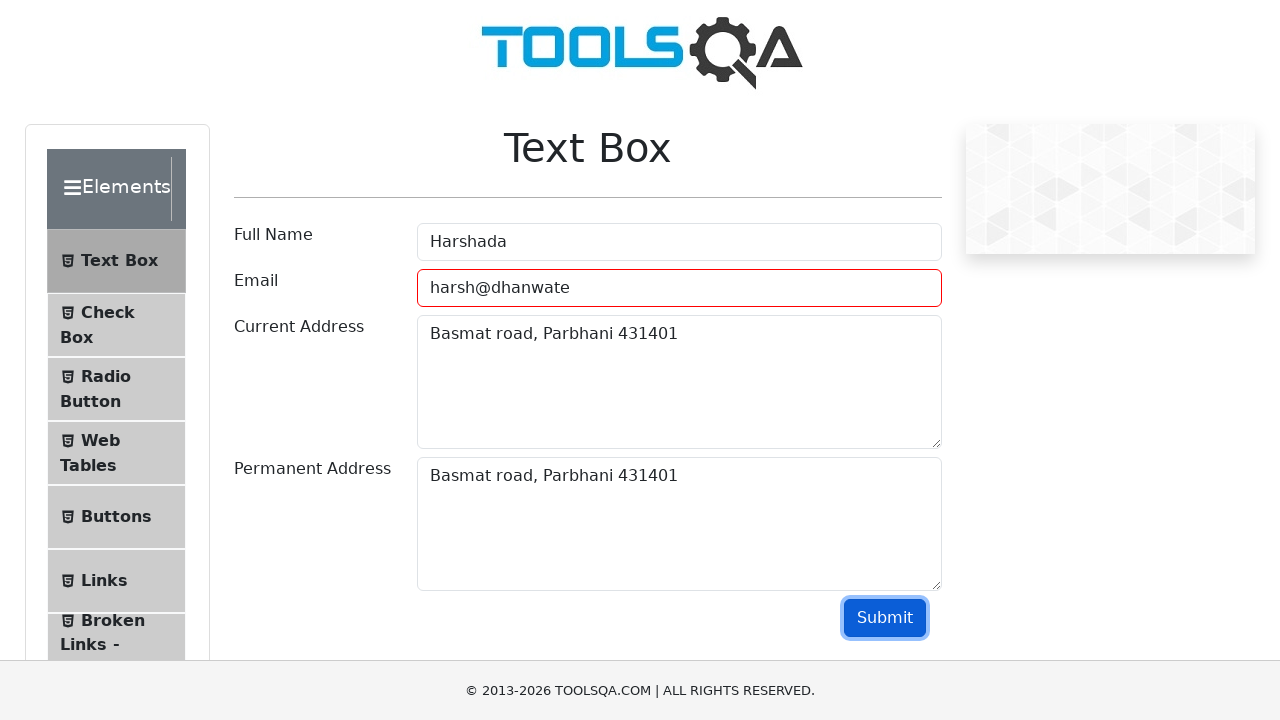